Fills out a comprehensive JotForm registration form with personal information including name, date of birth, gender, address, contact details, company, course selection, and additional comments, then submits the form

Starting URL: https://form.jotform.com/231097783044156

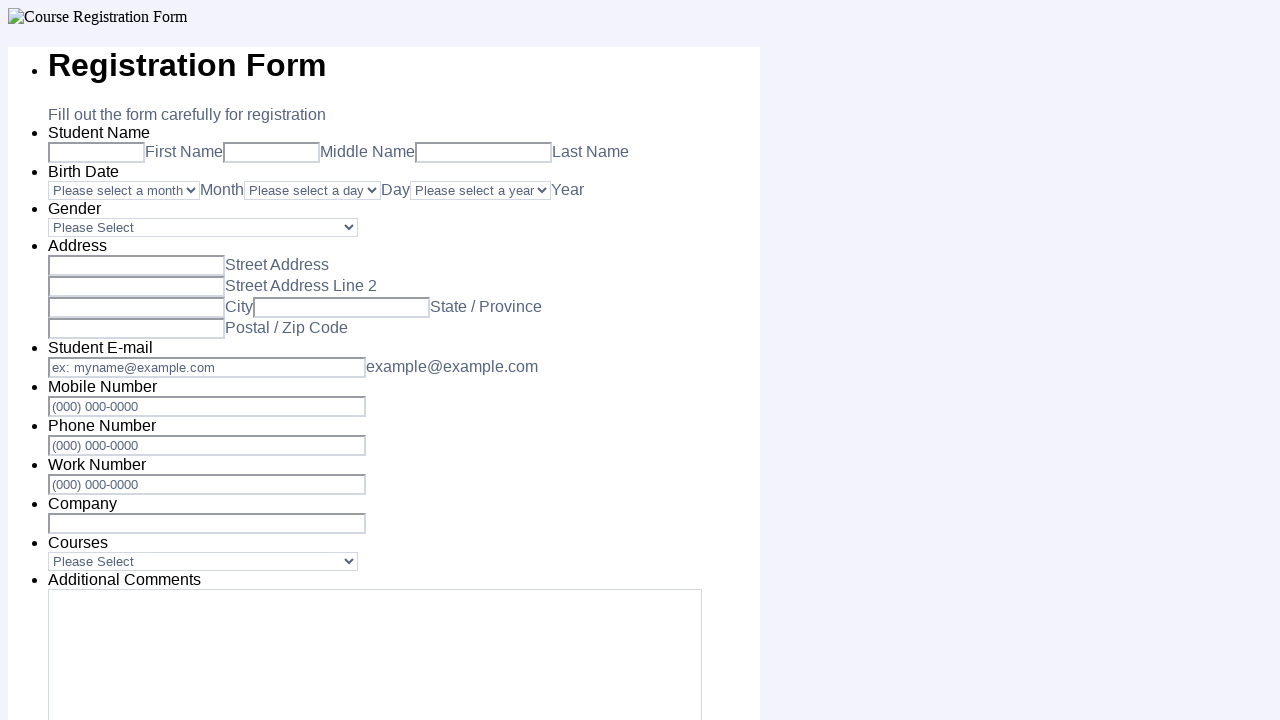

Filled first name field with 'Dora' on #first_4
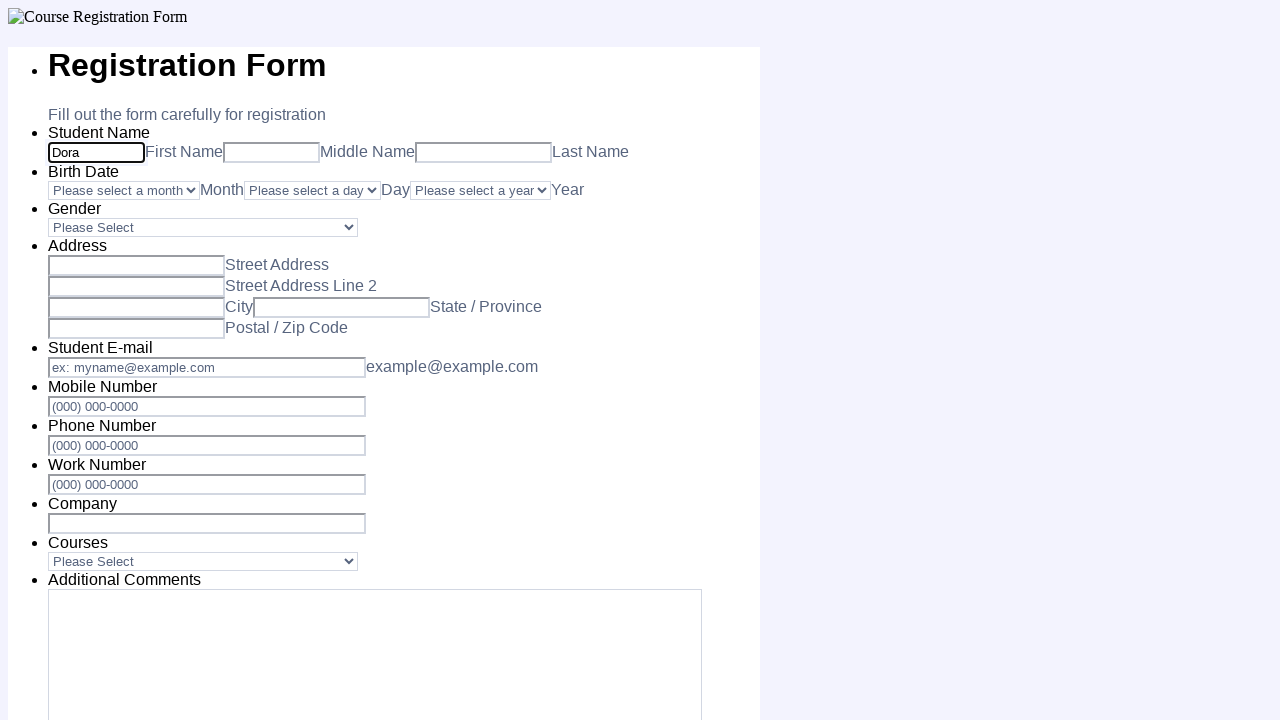

Filled middle name field with 'The' on #middle_4
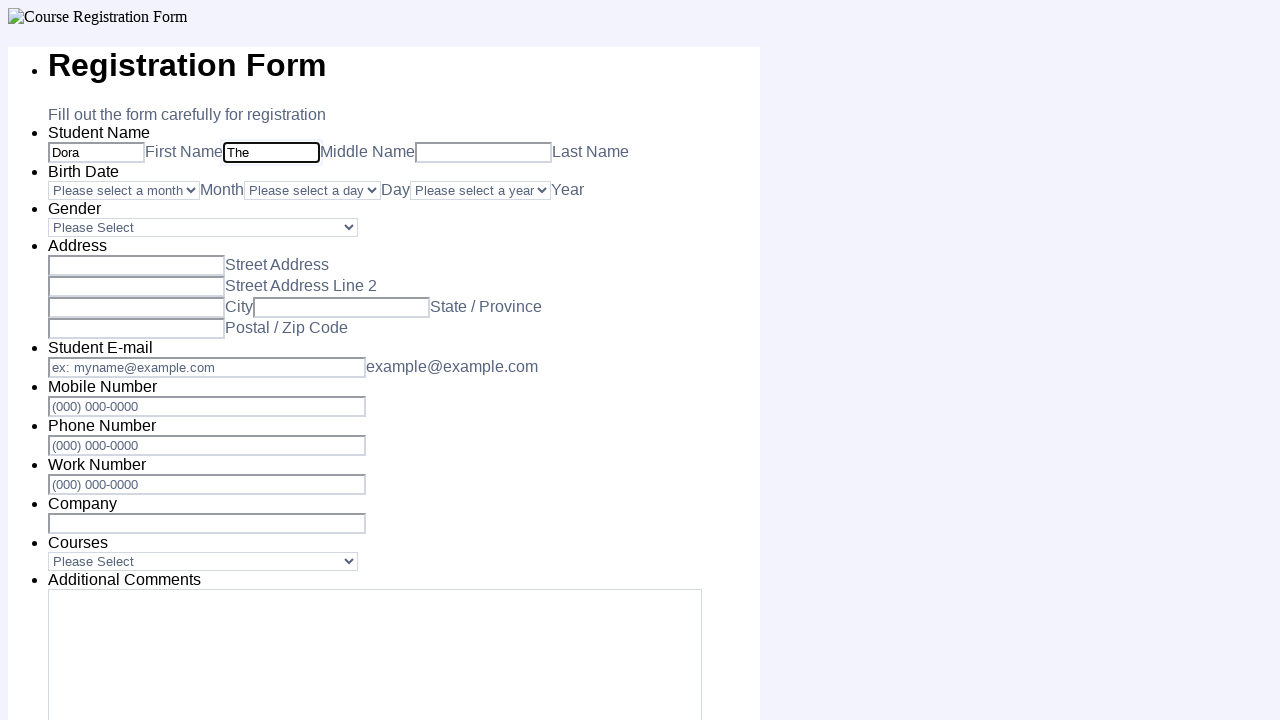

Filled last name field with 'Explorer' on #last_4
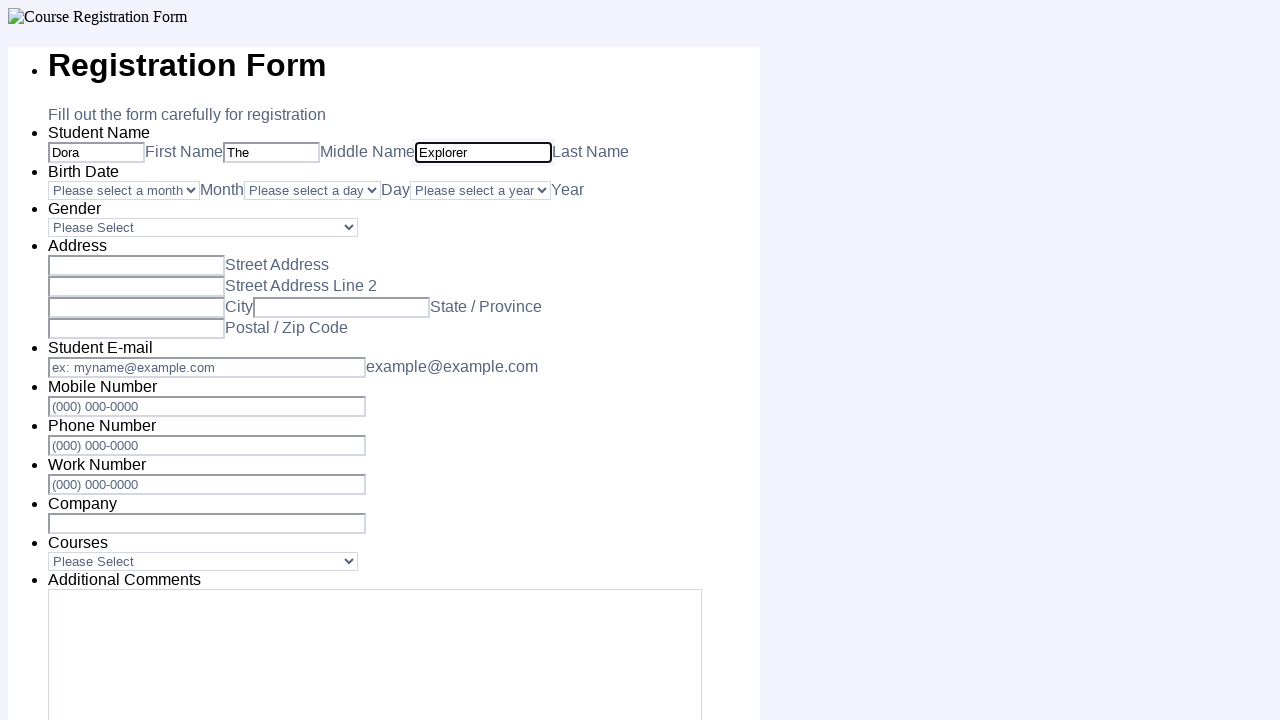

Selected birth month as 'January' on #input_24_month
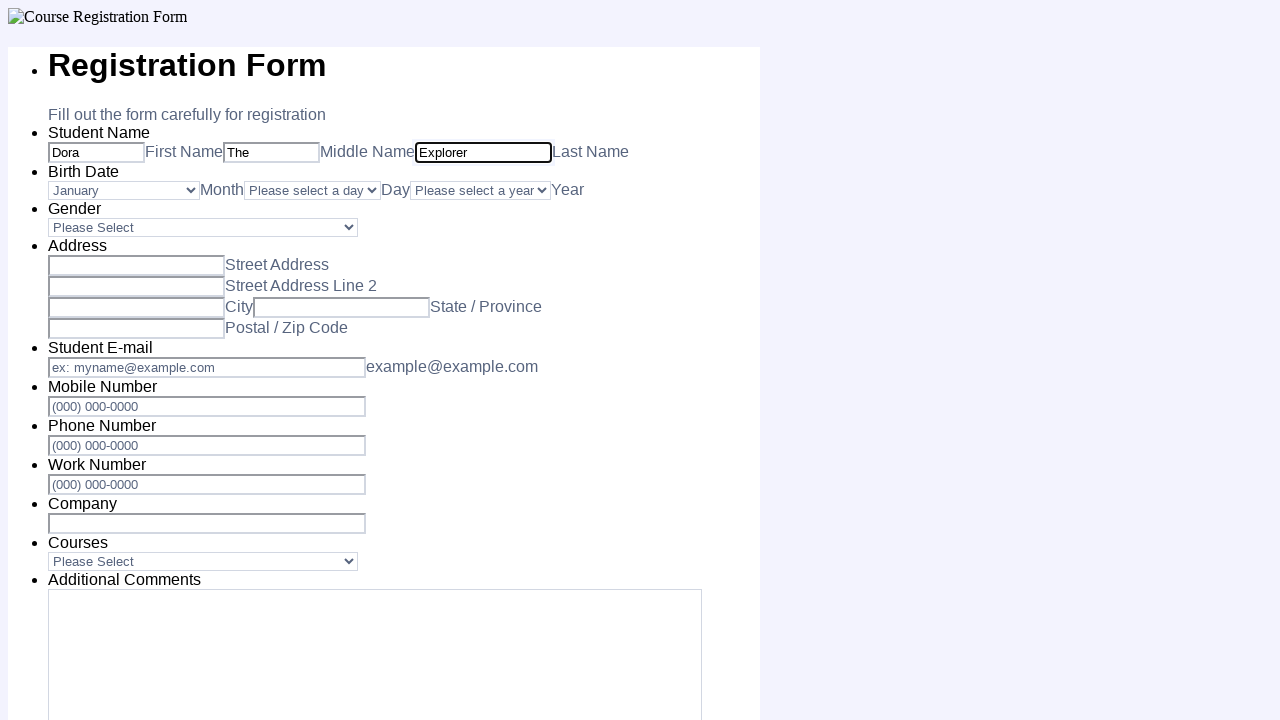

Selected birth day as '3' on #input_24_day
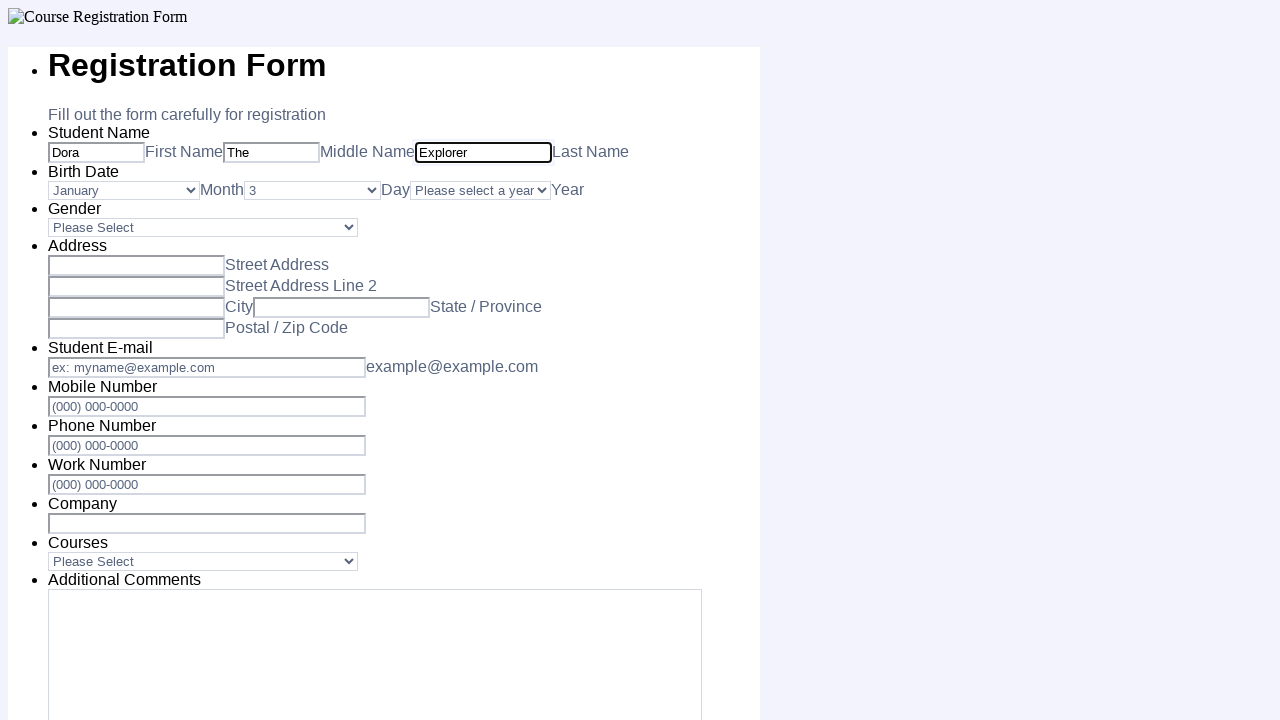

Selected birth year as '2000' on #input_24_year
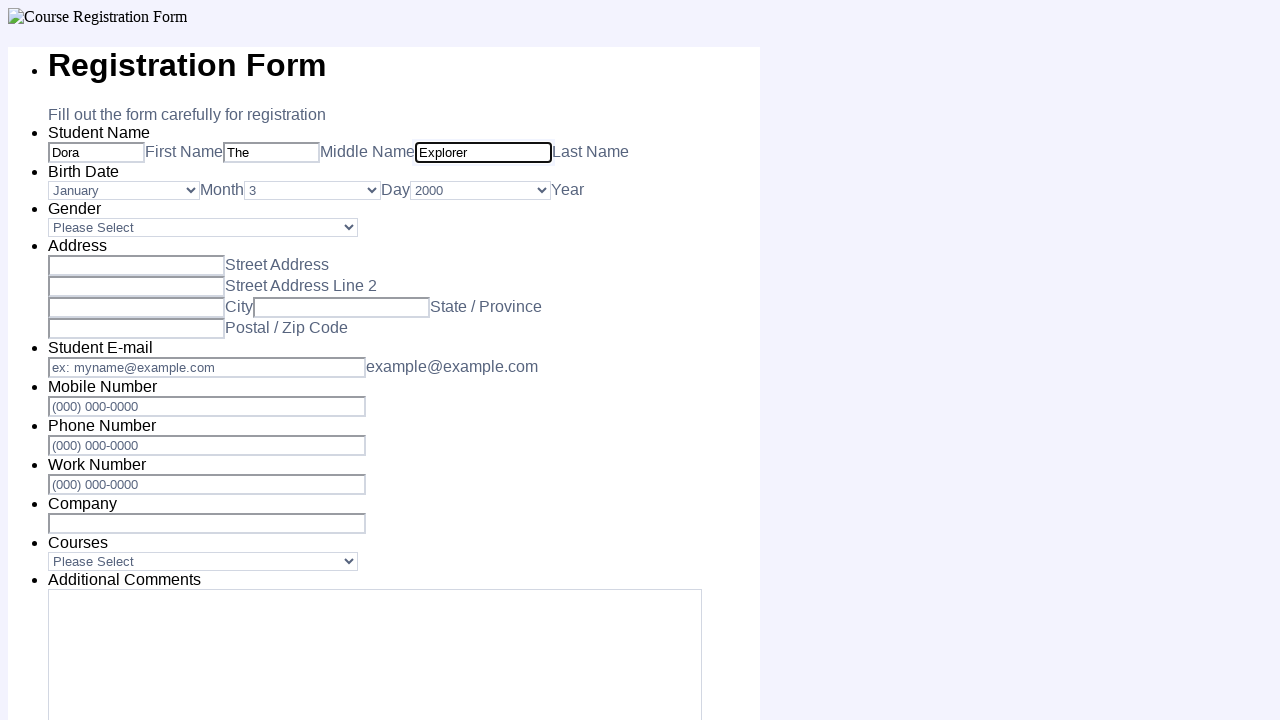

Selected gender as 'N/A' on #input_3
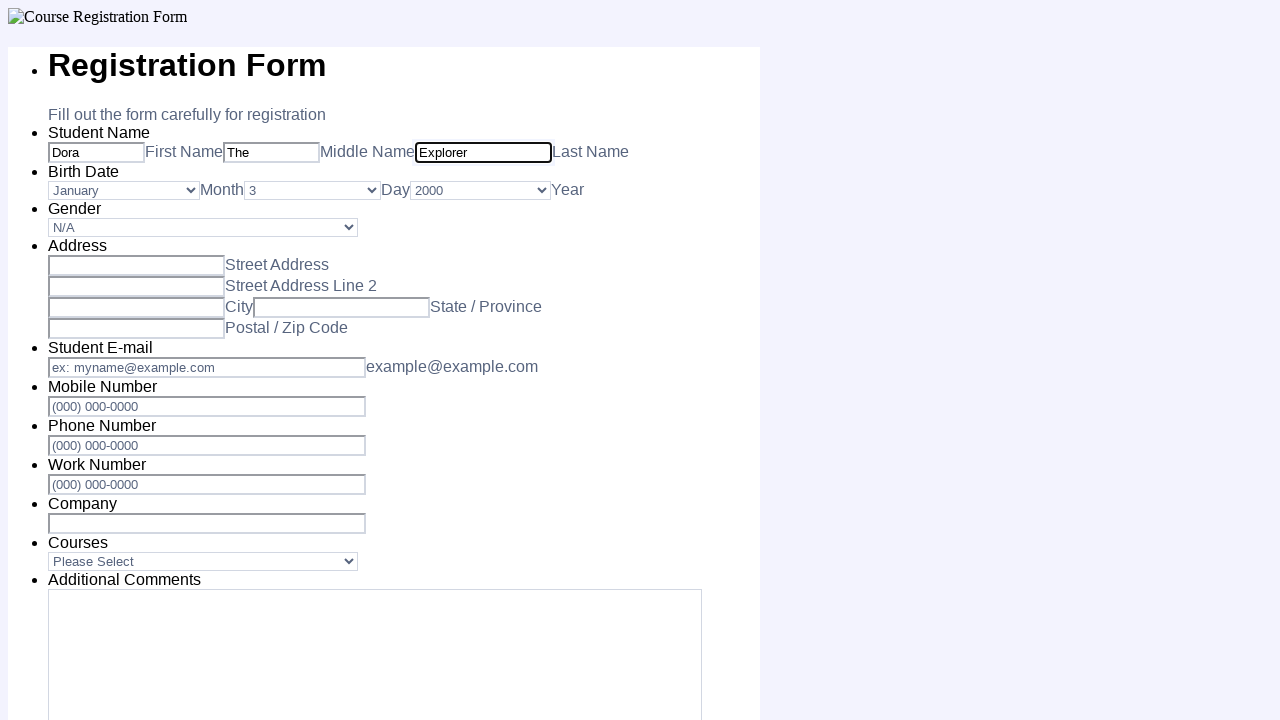

Filled address line with '123 at her house' on #input_23_addr_line1
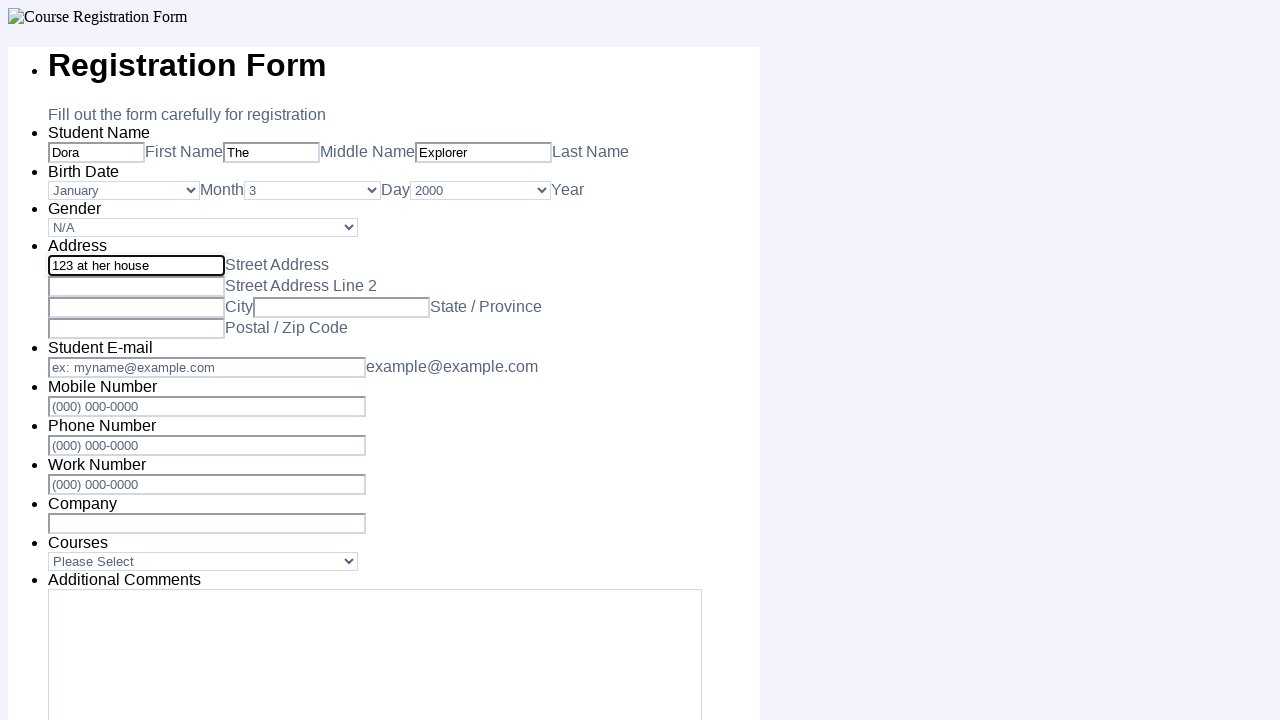

Filled city field with 'Morelia' on #input_23_city
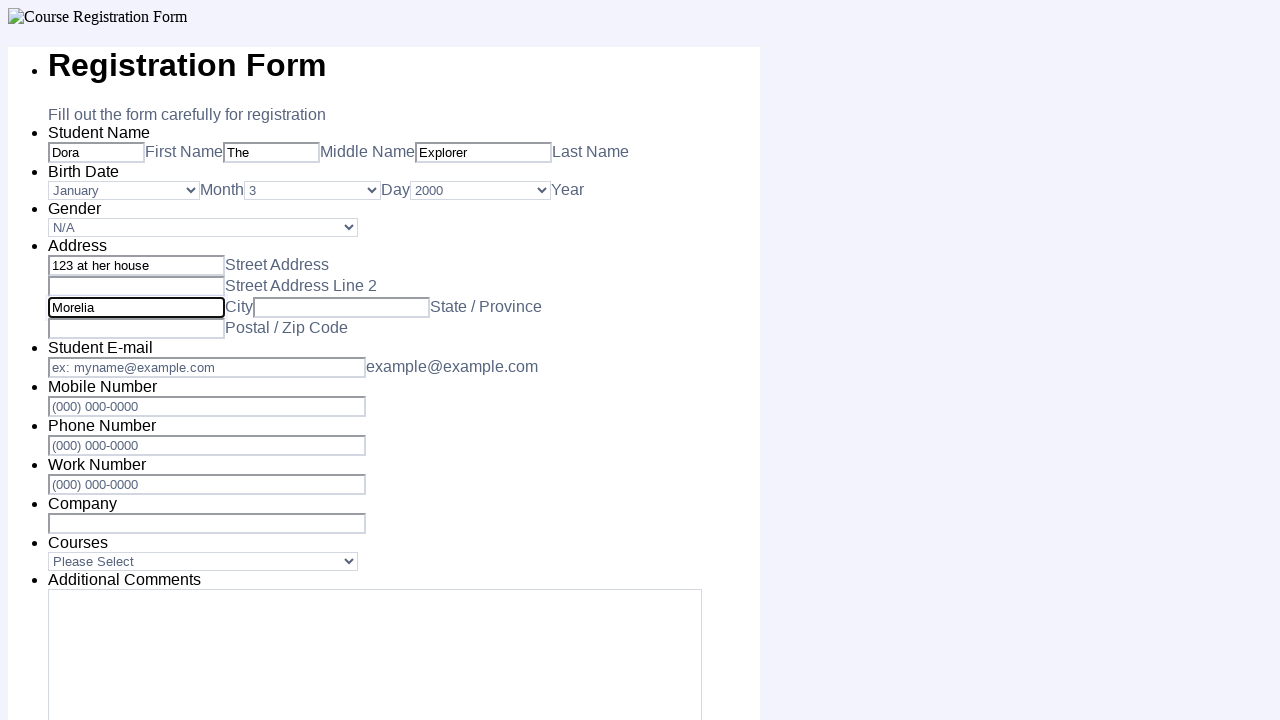

Scrolled to bottom of page to reveal remaining form fields
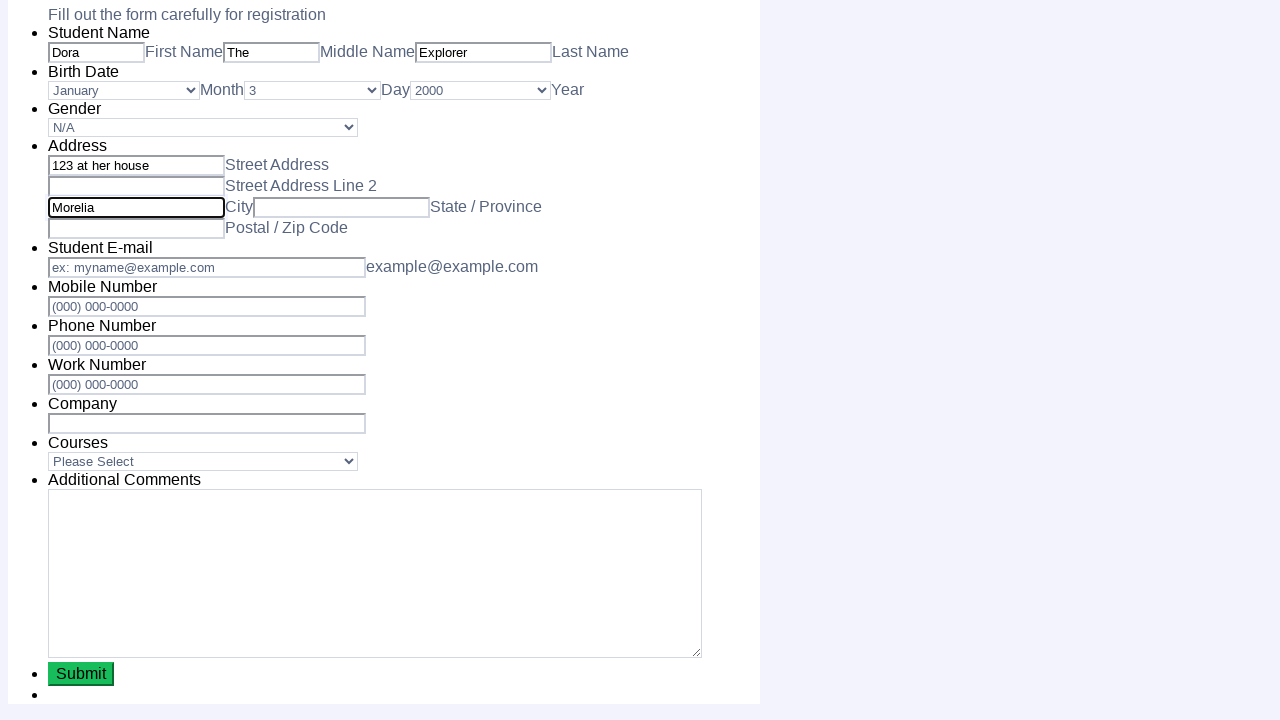

Filled state field with 'Michoacán' on #input_23_state
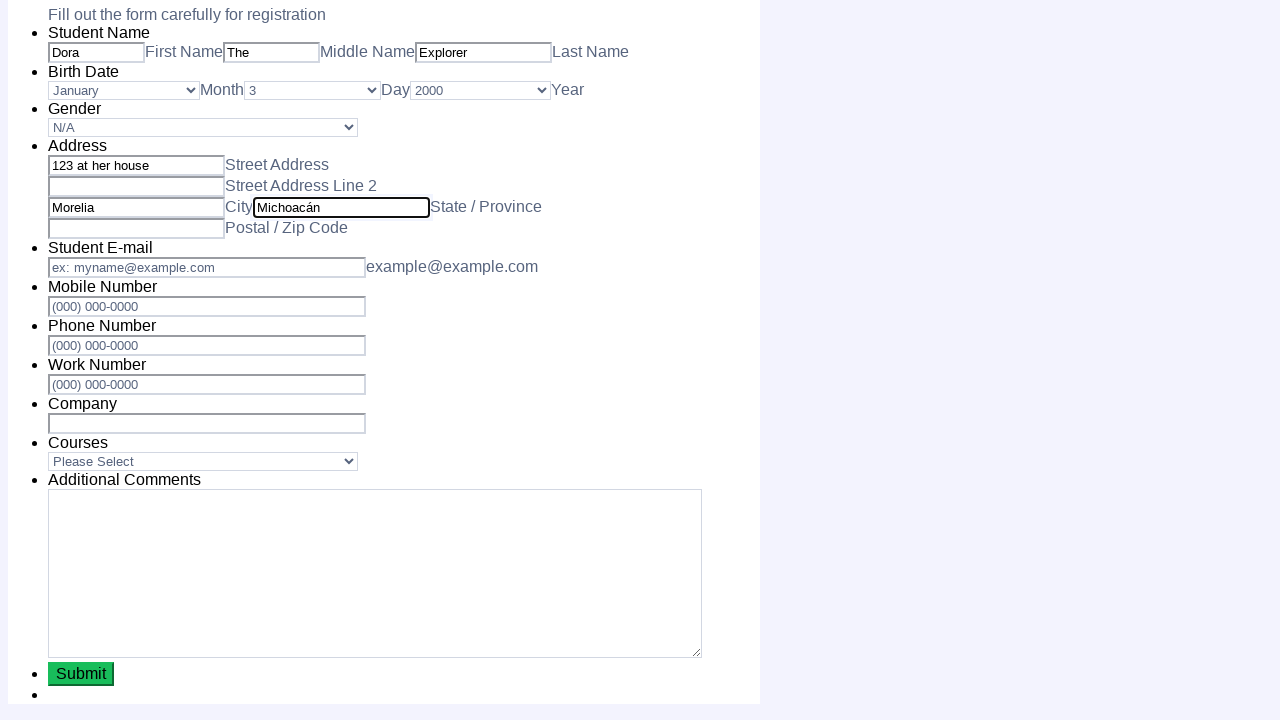

Filled zip code field with '66108' on #input_23_postal
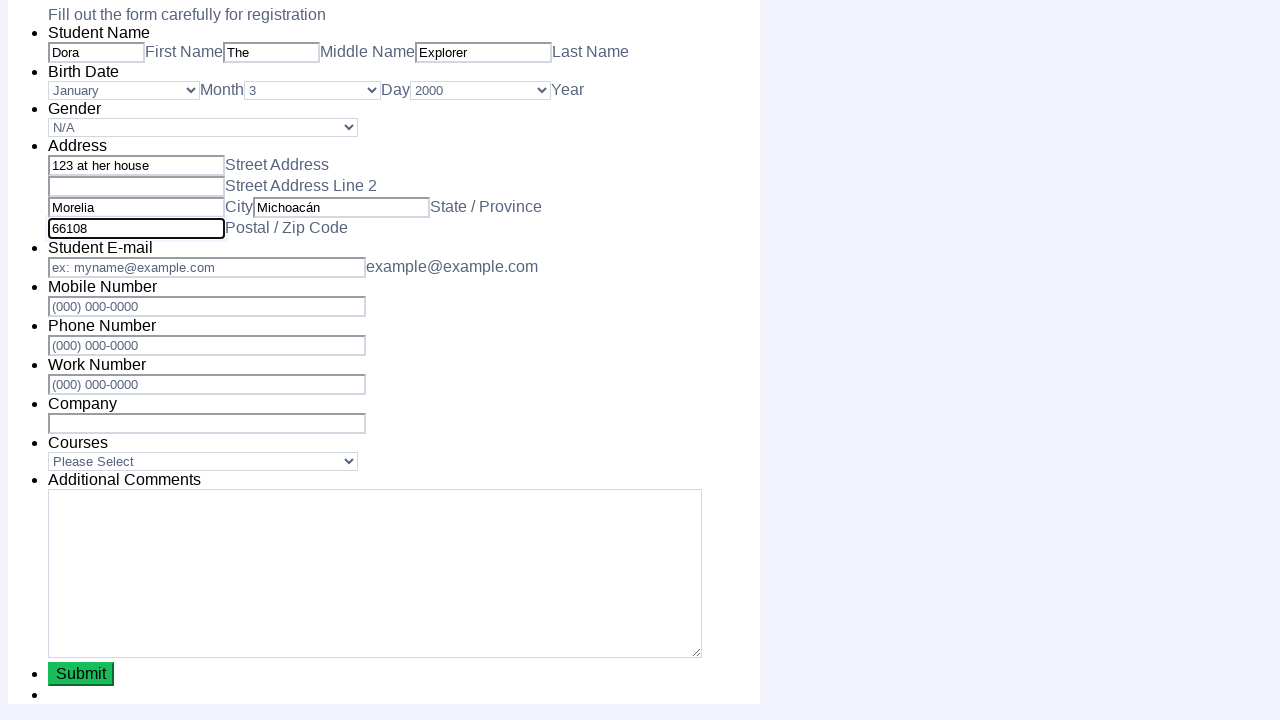

Filled email field with 'doraandboots@gmail.com' on #input_6
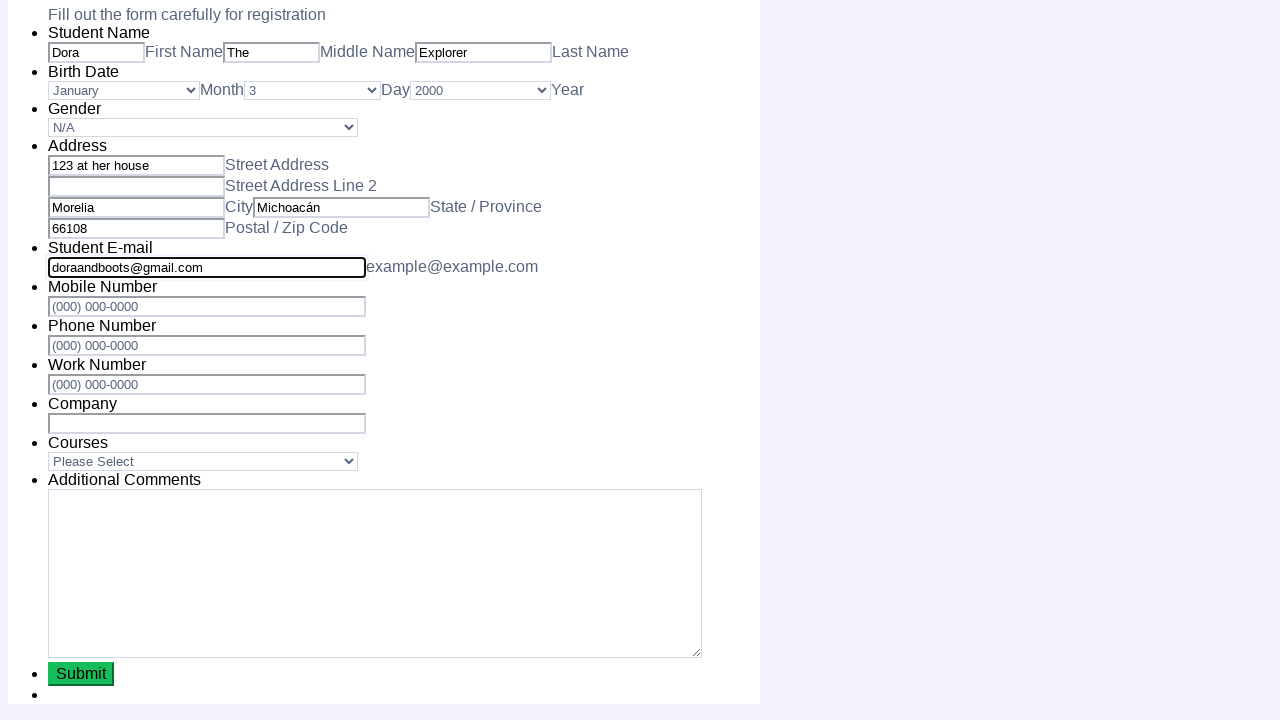

Filled phone number field with '2391231123' on #input_27_full
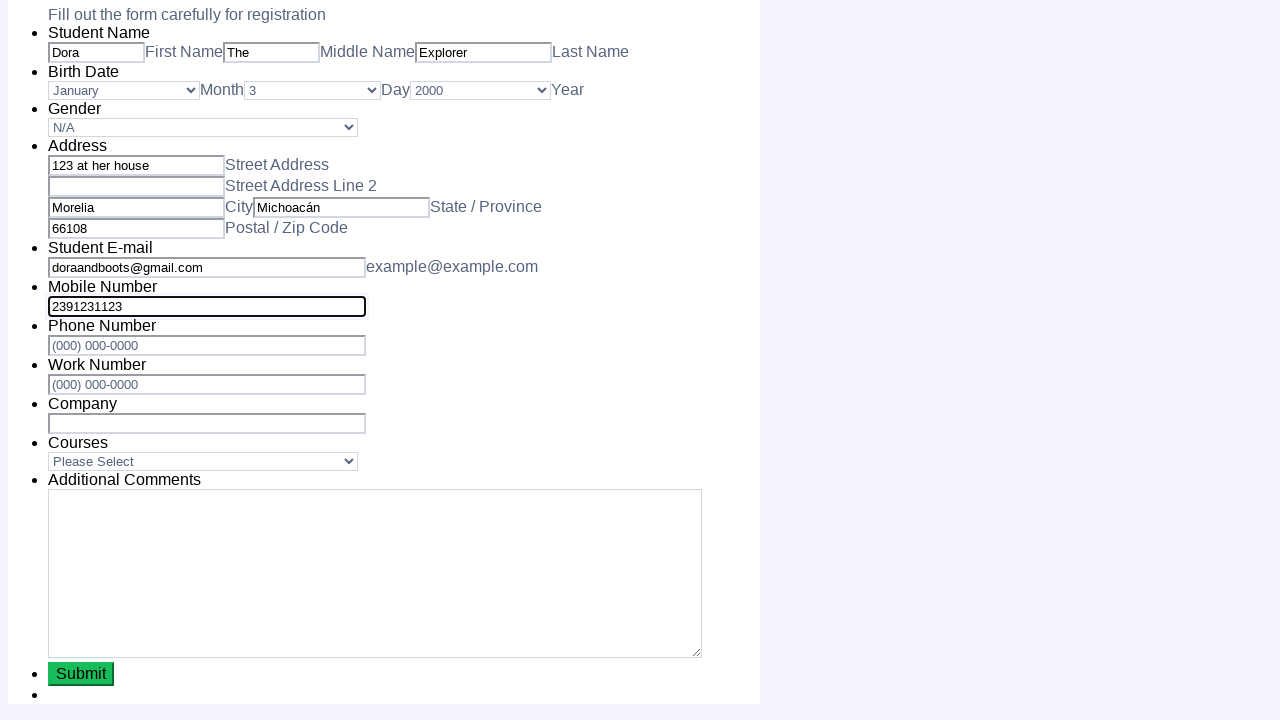

Filled company name field with 'Dora and Boots Inc' on #input_14
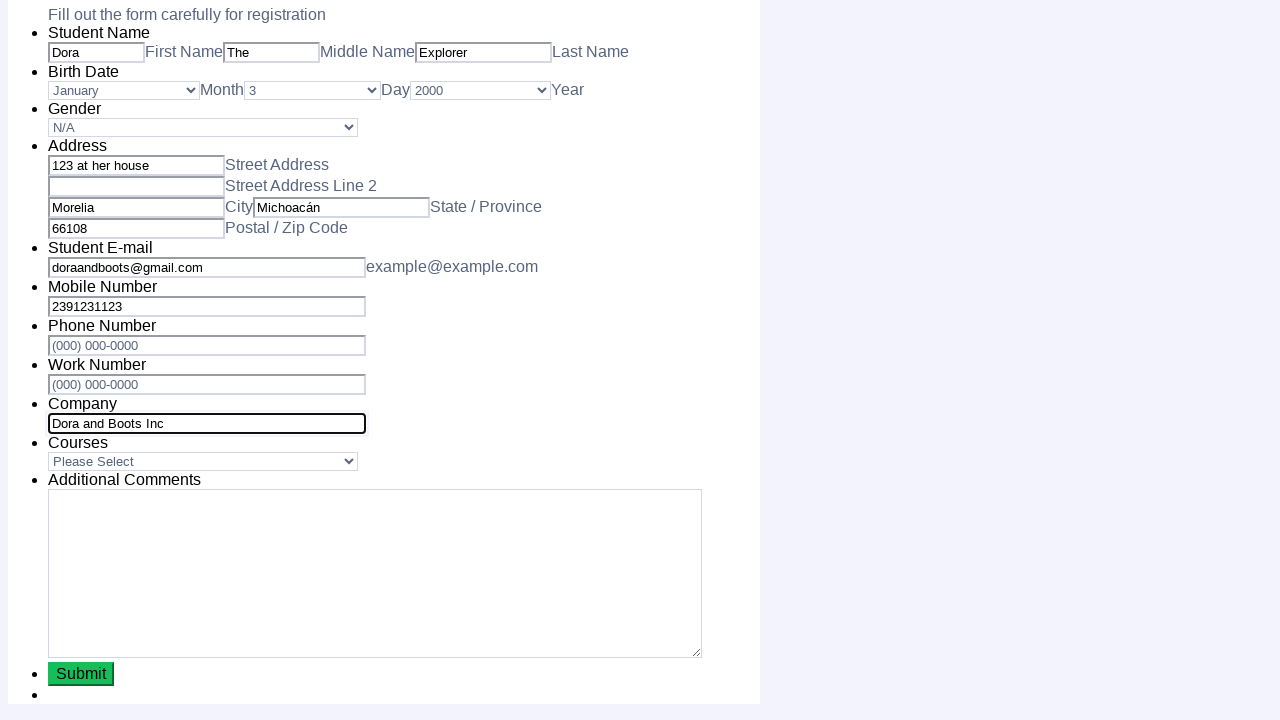

Selected course as 'Math 101' on #input_46
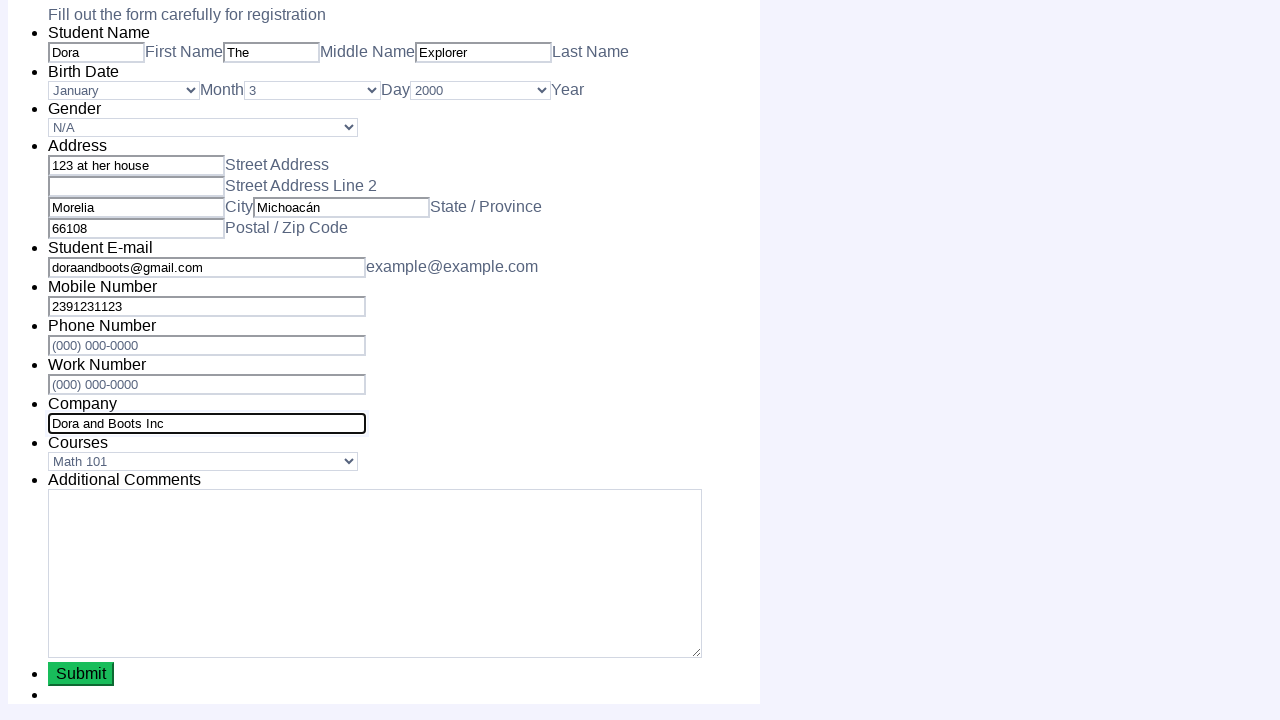

Filled comments field with testing assignment description on #input_45
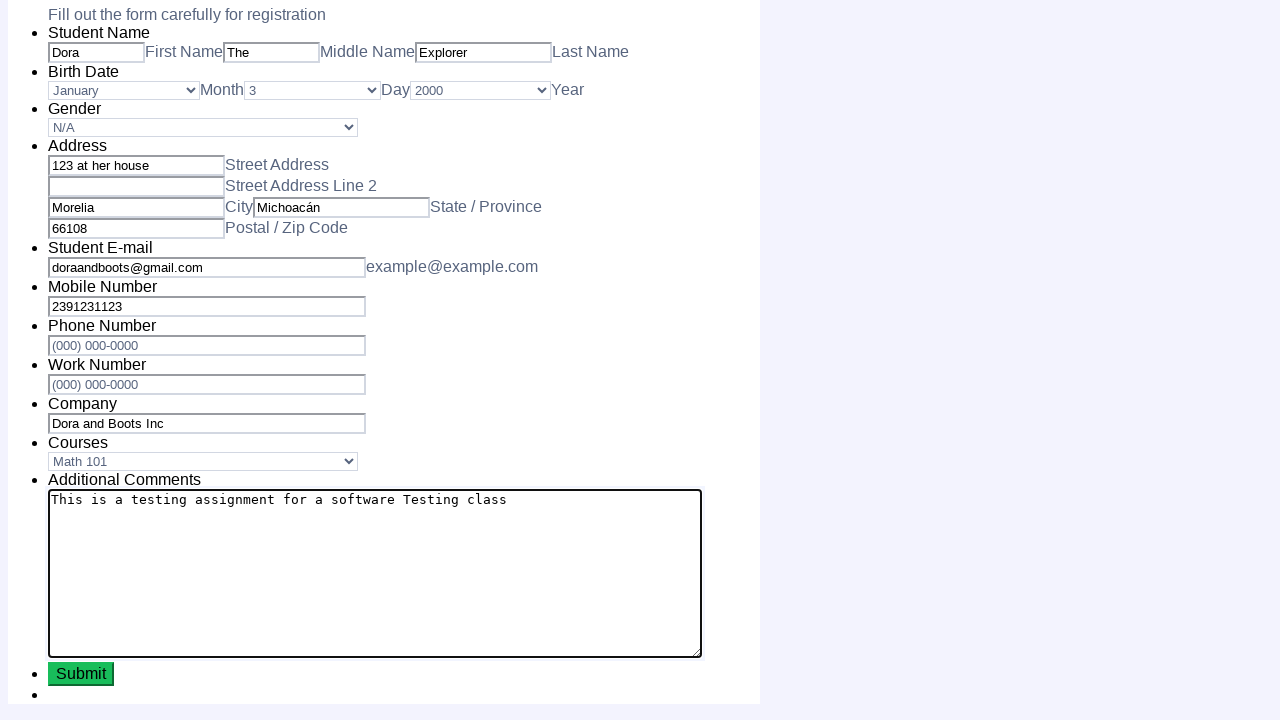

Clicked submit button to submit the registration form at (81, 674) on #input_48
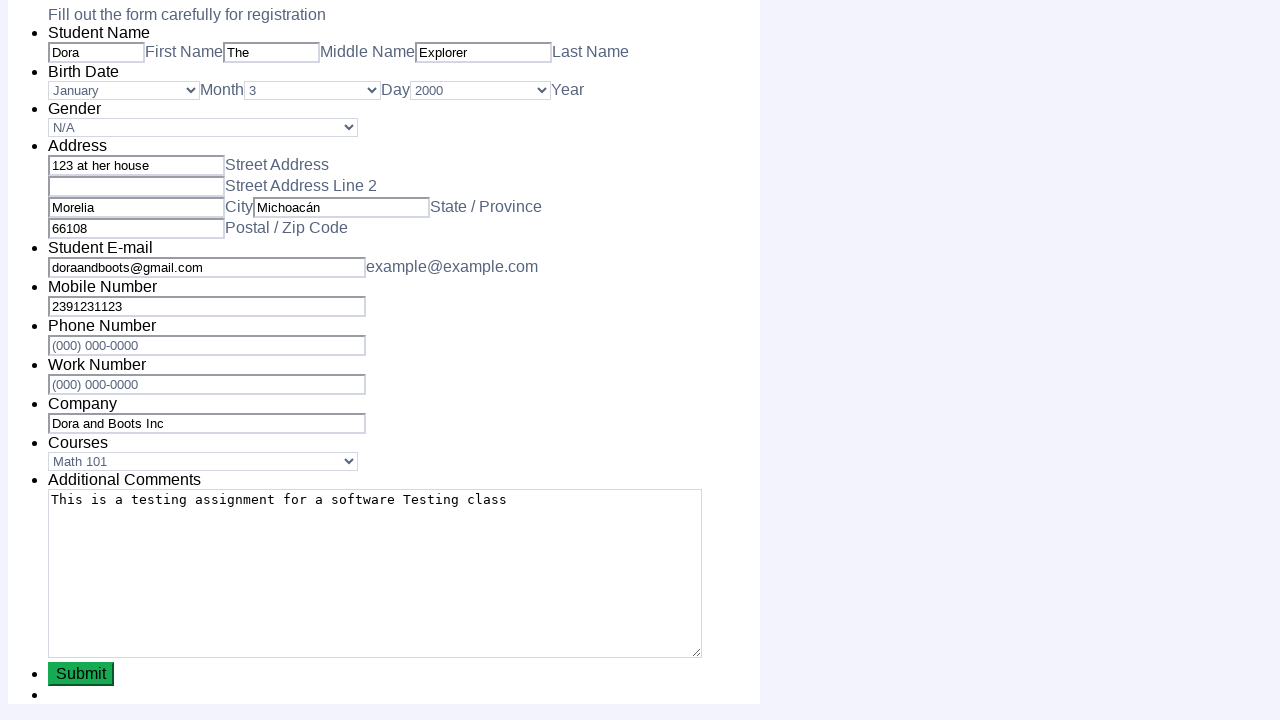

Waited 1000ms for form submission to complete
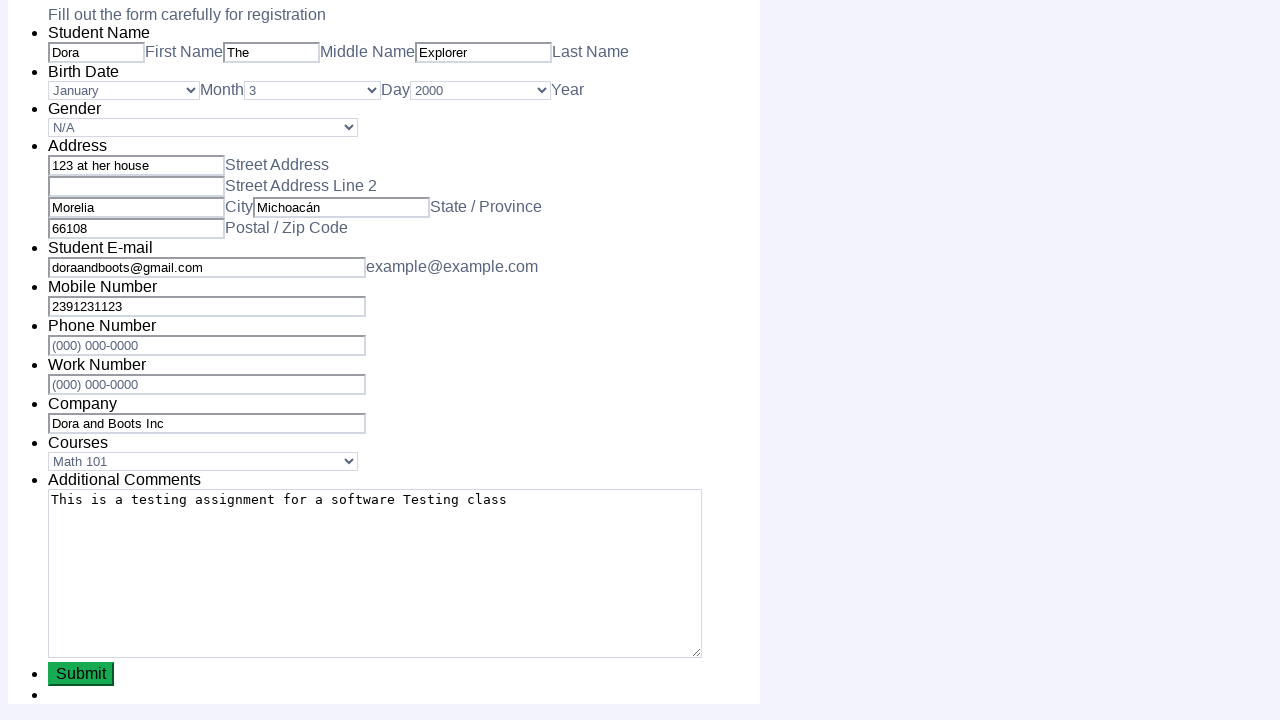

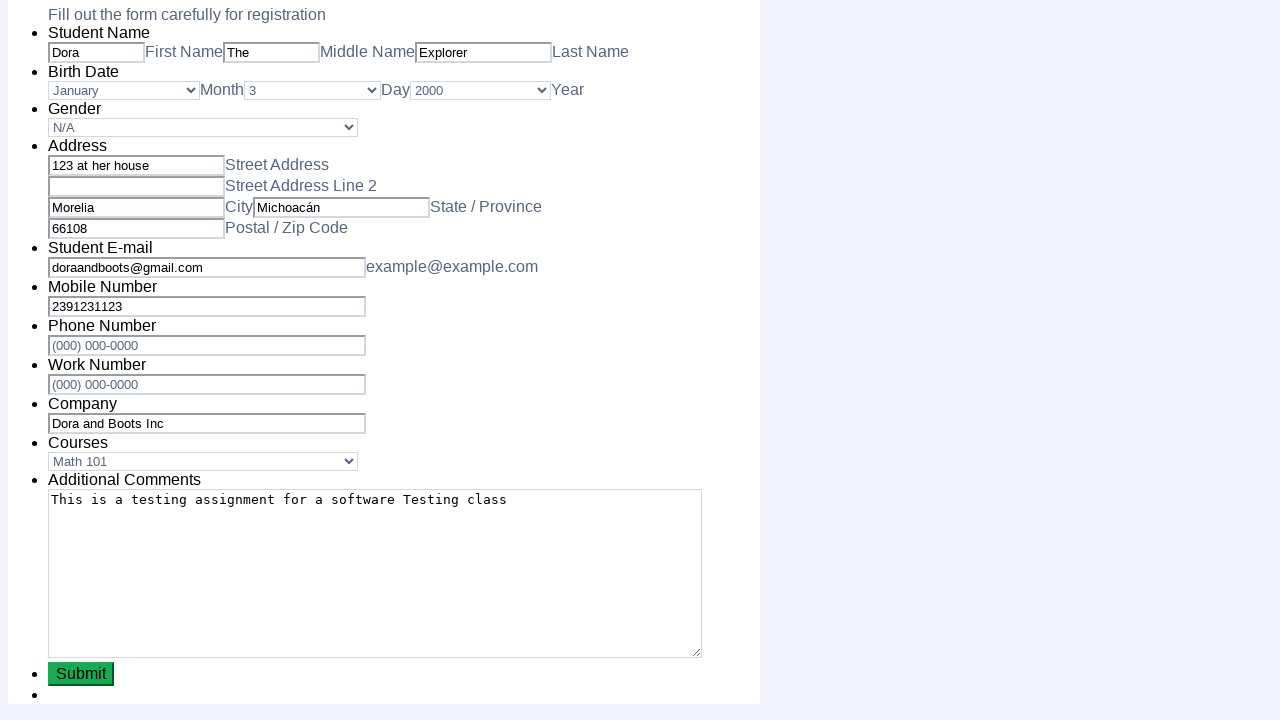